Tests scroll functionality by navigating to jQuery UI website and scrolling down the page by 500 pixels

Starting URL: https://jqueryui.com/

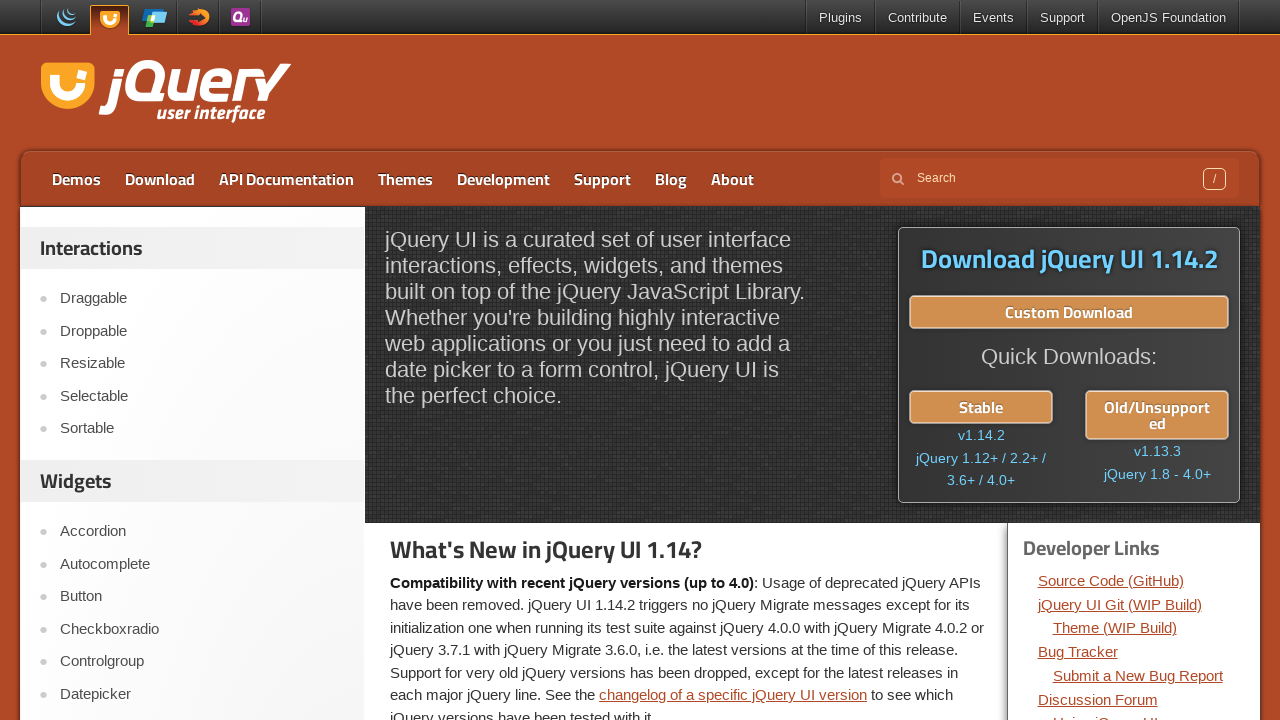

Navigated to jQuery UI website
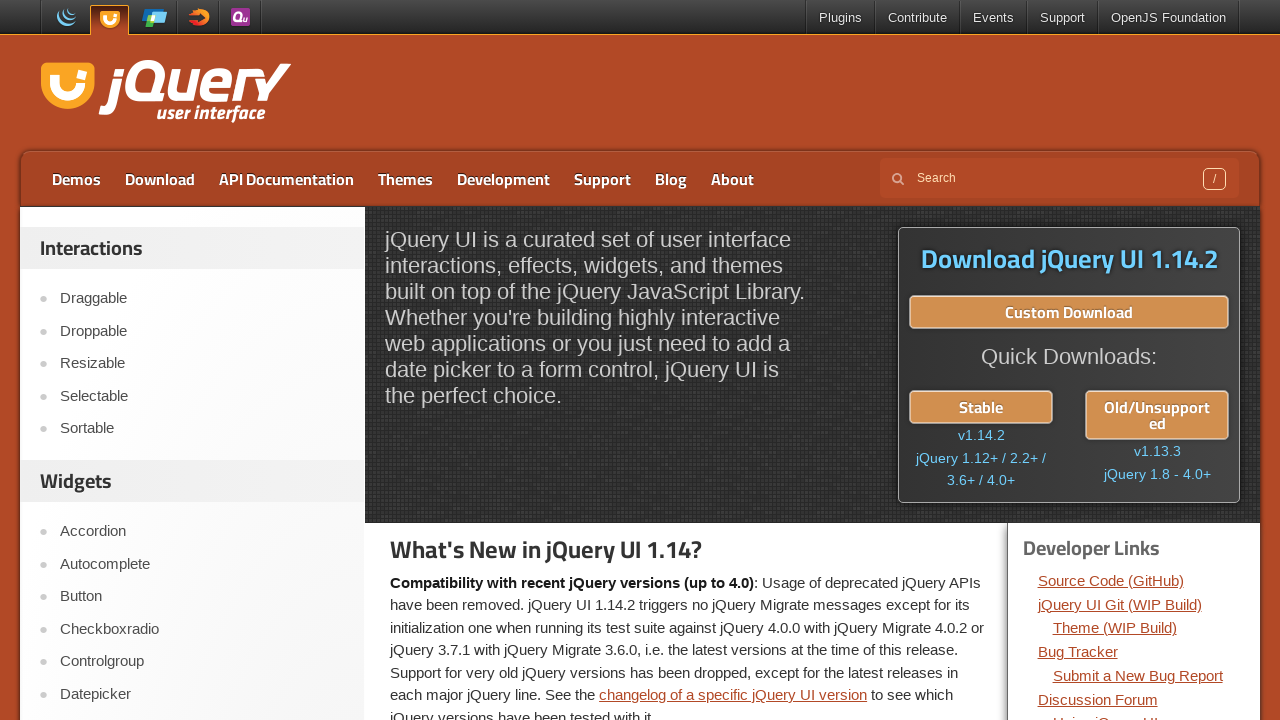

Scrolled down the page by 500 pixels
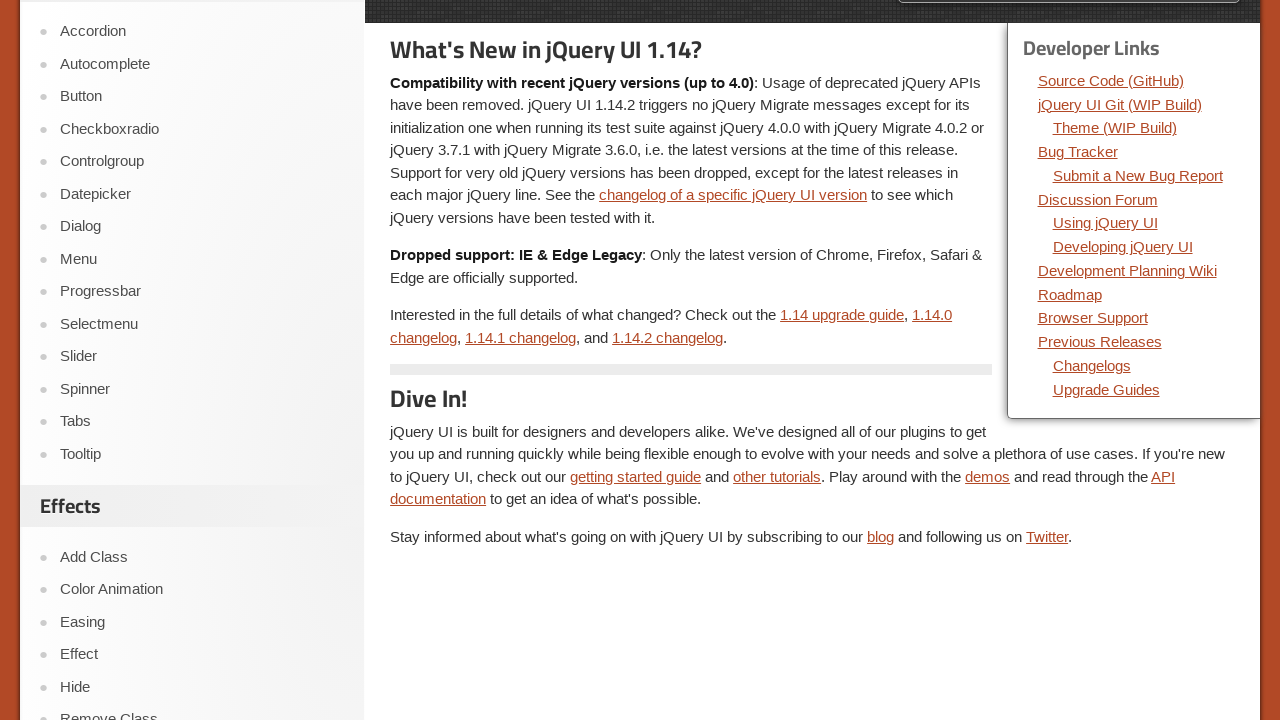

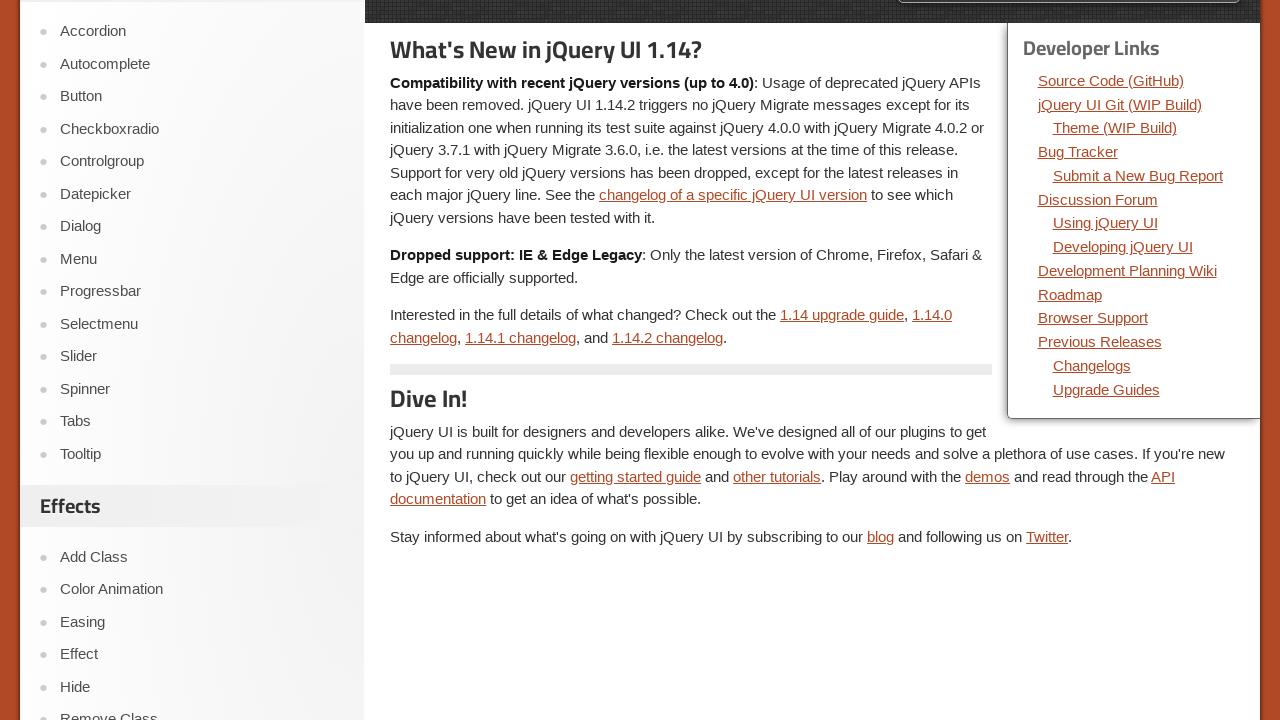